Tests enabling a disabled text field by clicking the Enable button, then entering text into the field

Starting URL: https://the-internet.herokuapp.com/dynamic_controls

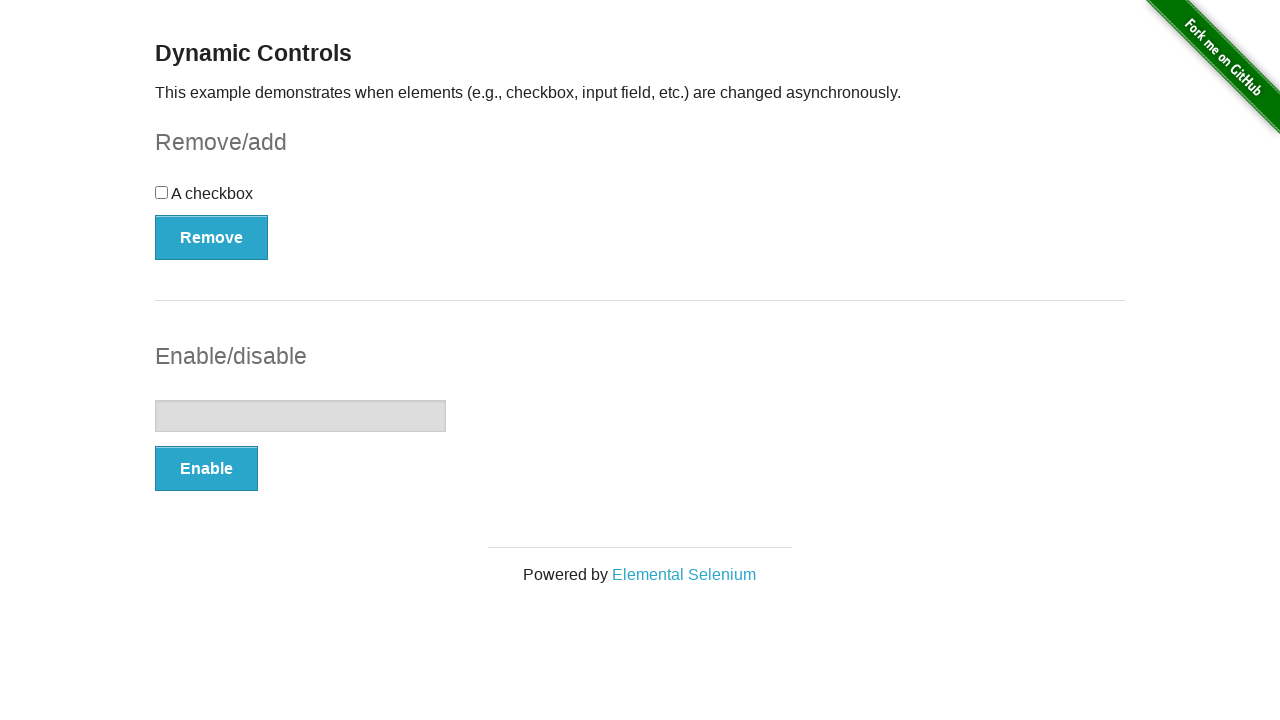

Clicked Enable button to enable the text field at (206, 469) on xpath=//button[contains(text(),'Enable')]
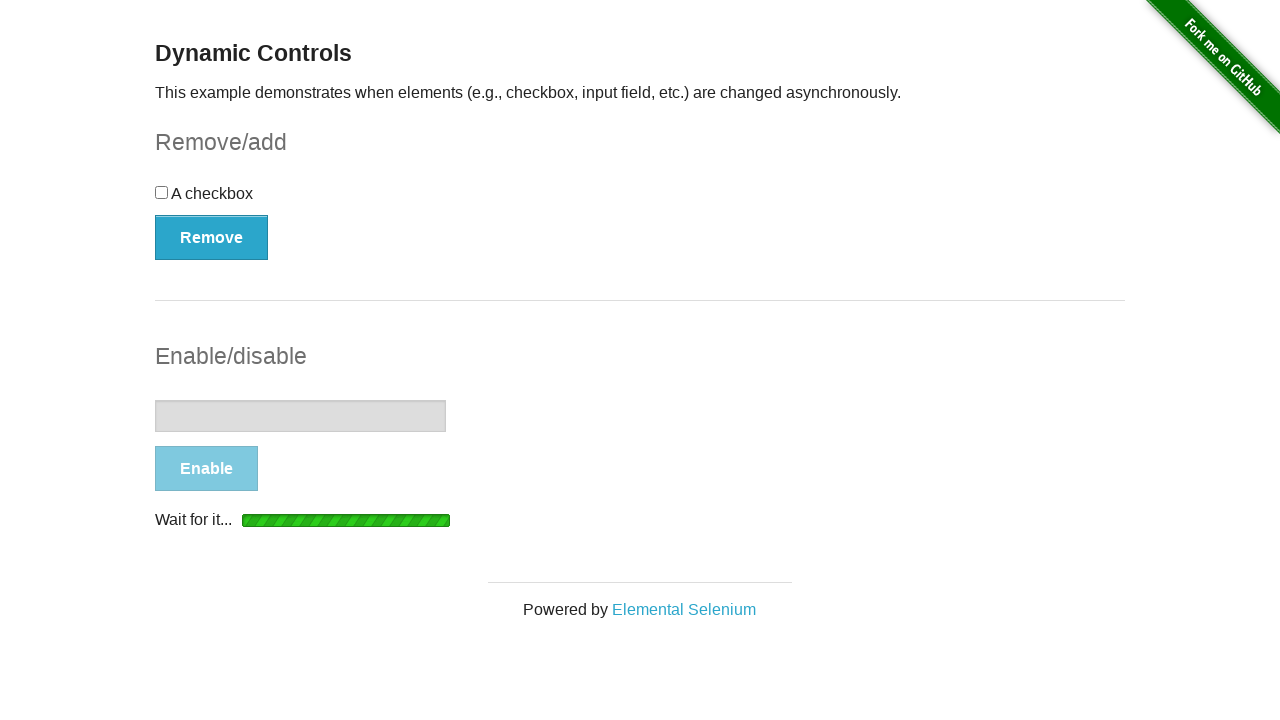

Waited for enable confirmation message to appear
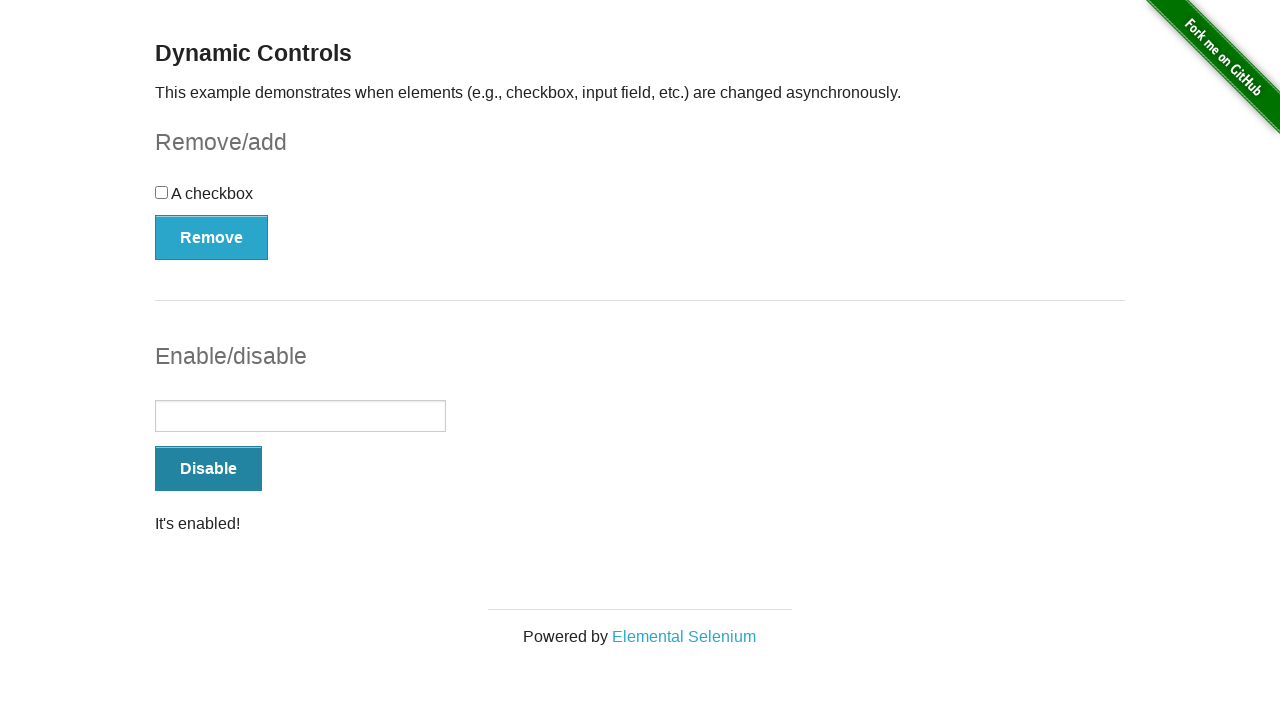

Entered 'Test Field' into the enabled text input field on //form[@id='input-example']//input
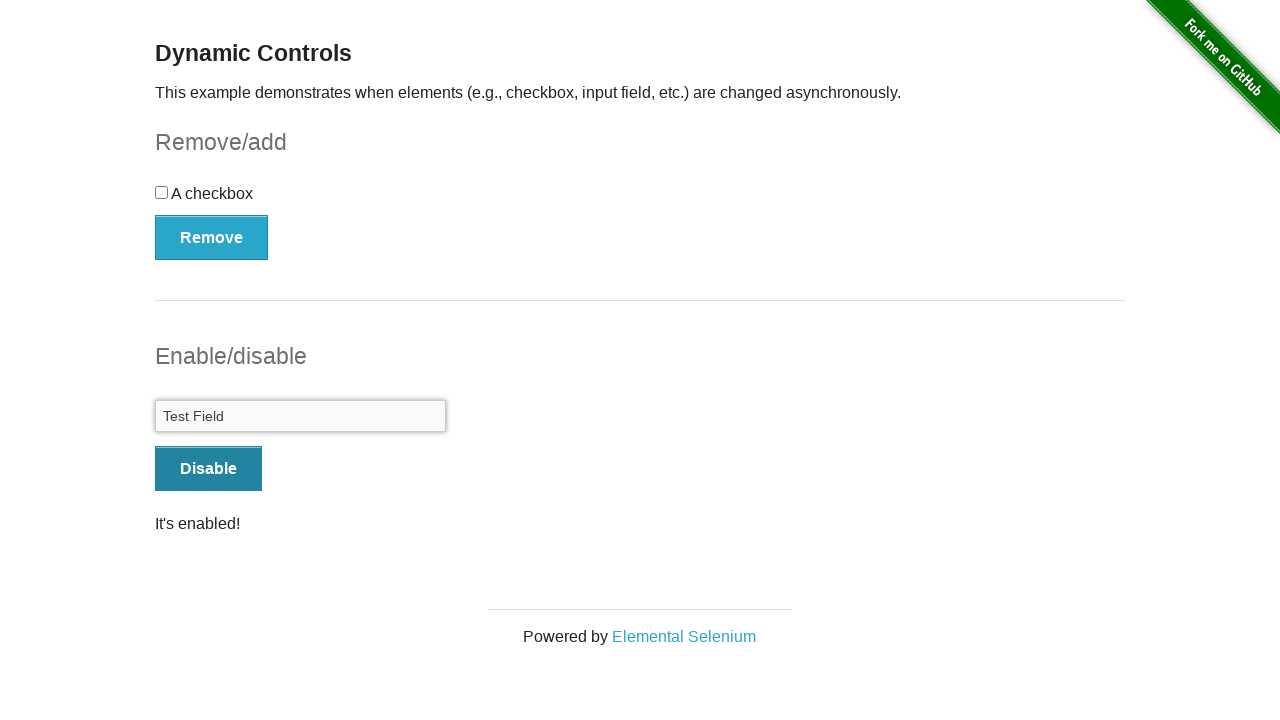

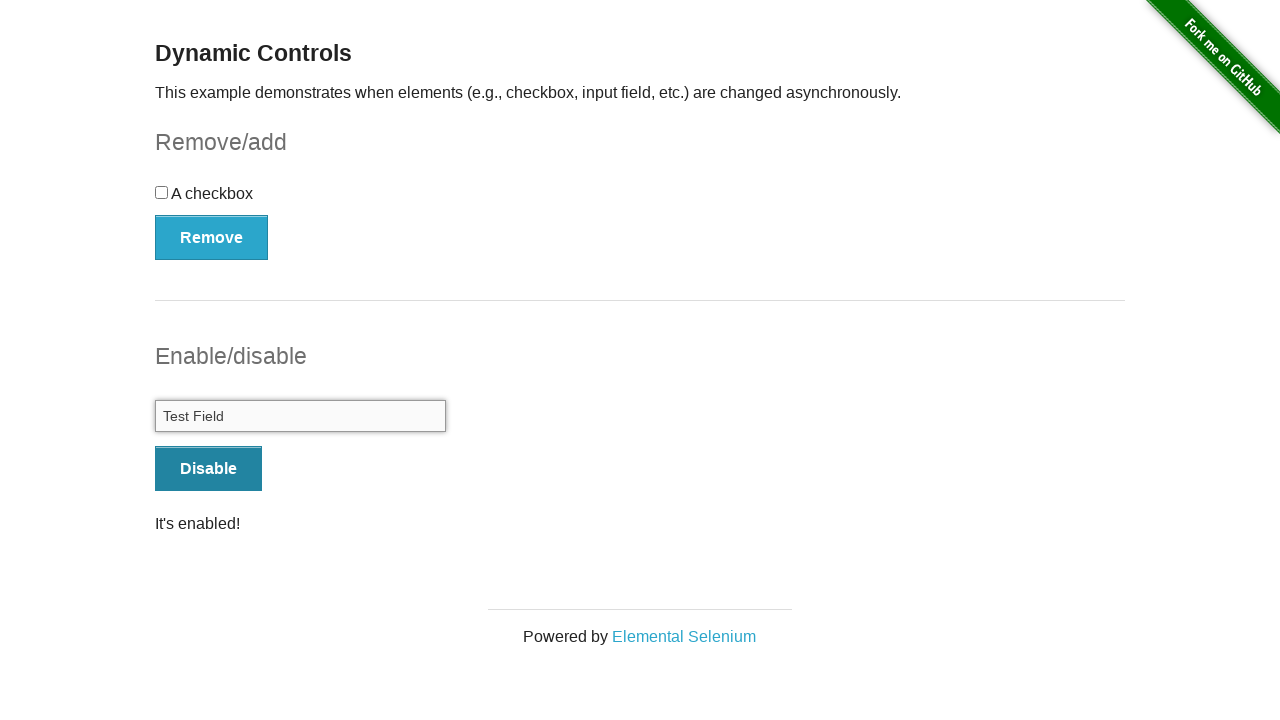